Tests dynamic content loading by clicking a start button and verifying that "Hello World!" text appears after the loading completes

Starting URL: https://the-internet.herokuapp.com/dynamic_loading/2

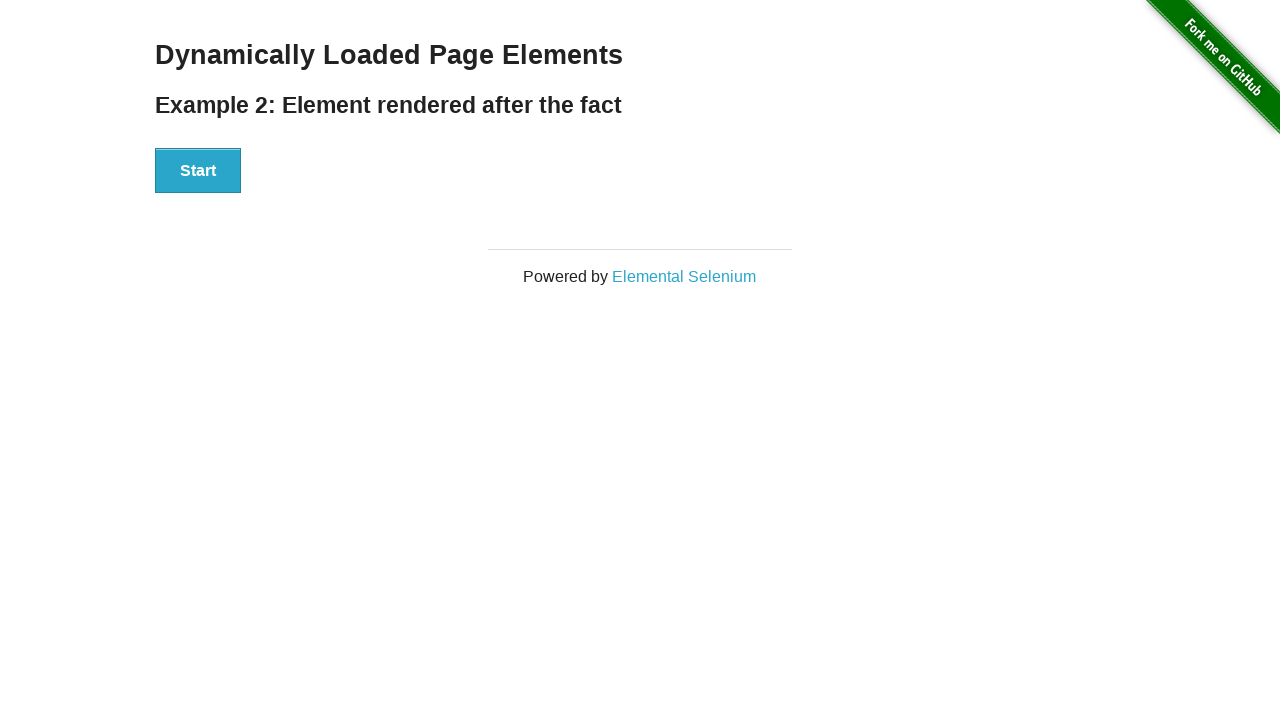

Clicked start button to trigger dynamic loading at (198, 171) on xpath=//button
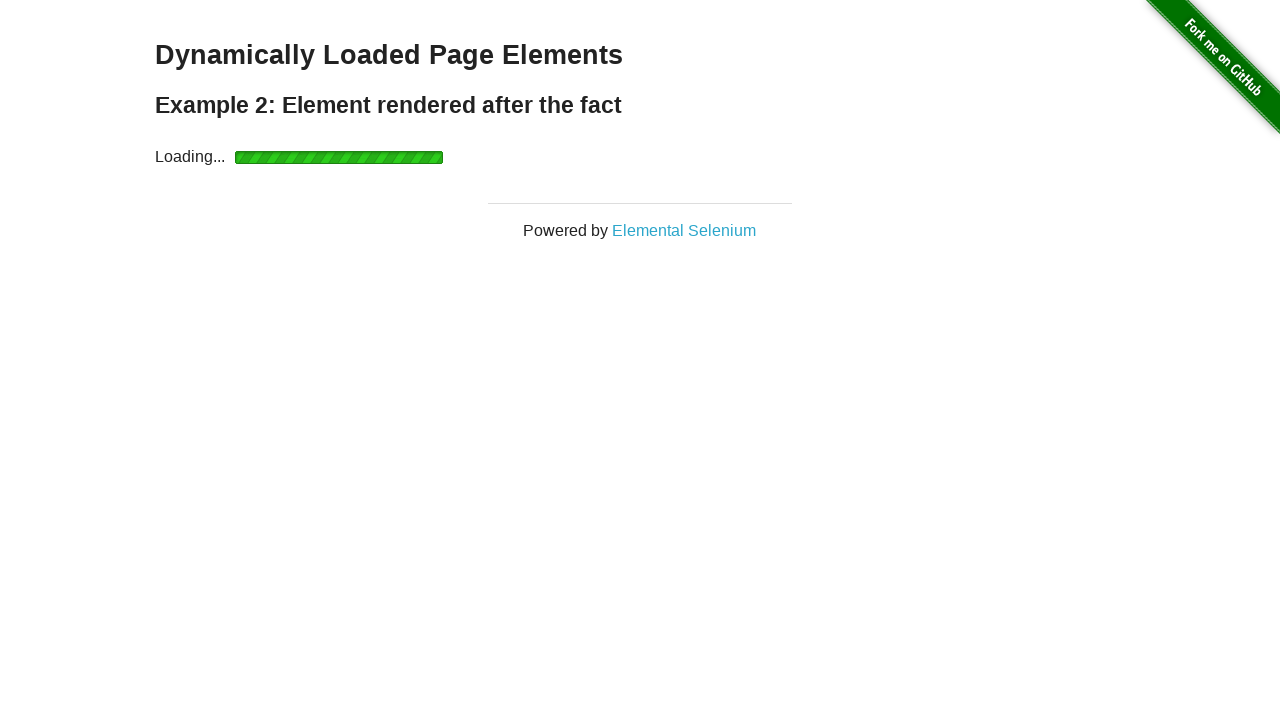

Waited for 'Hello World!' element to become visible after loading completed
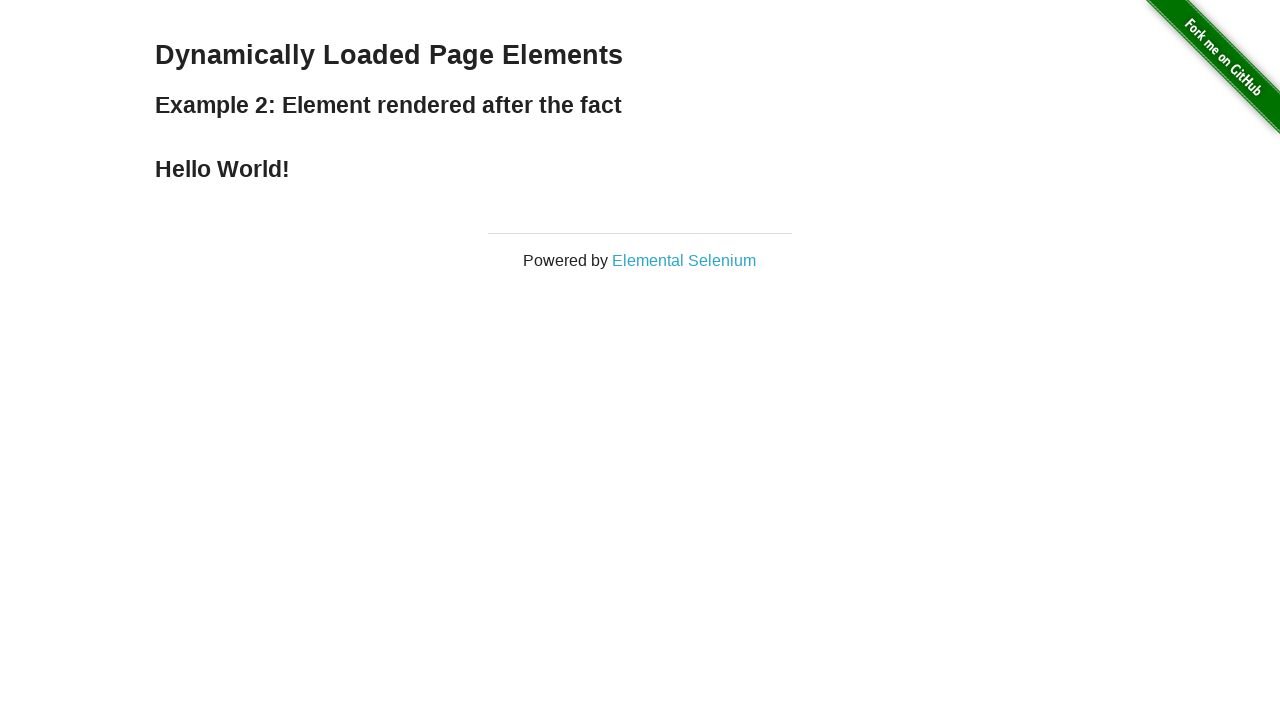

Verified that 'Hello World!' text is displayed correctly
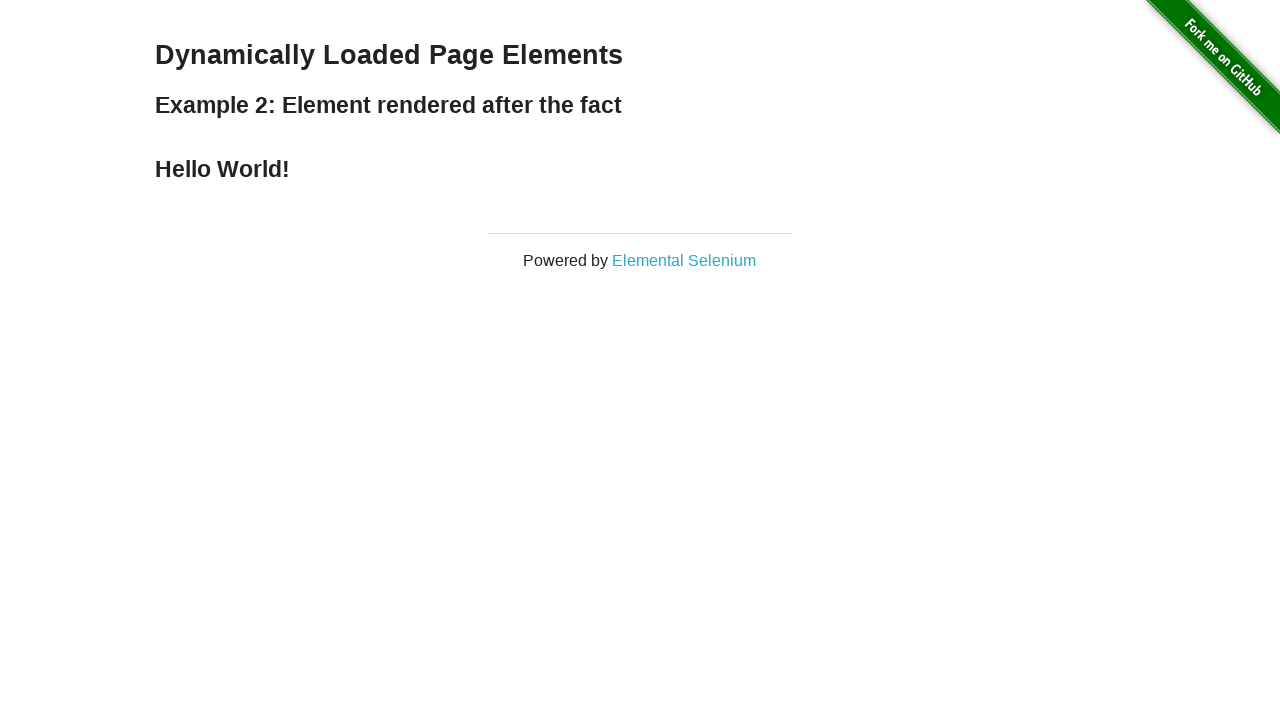

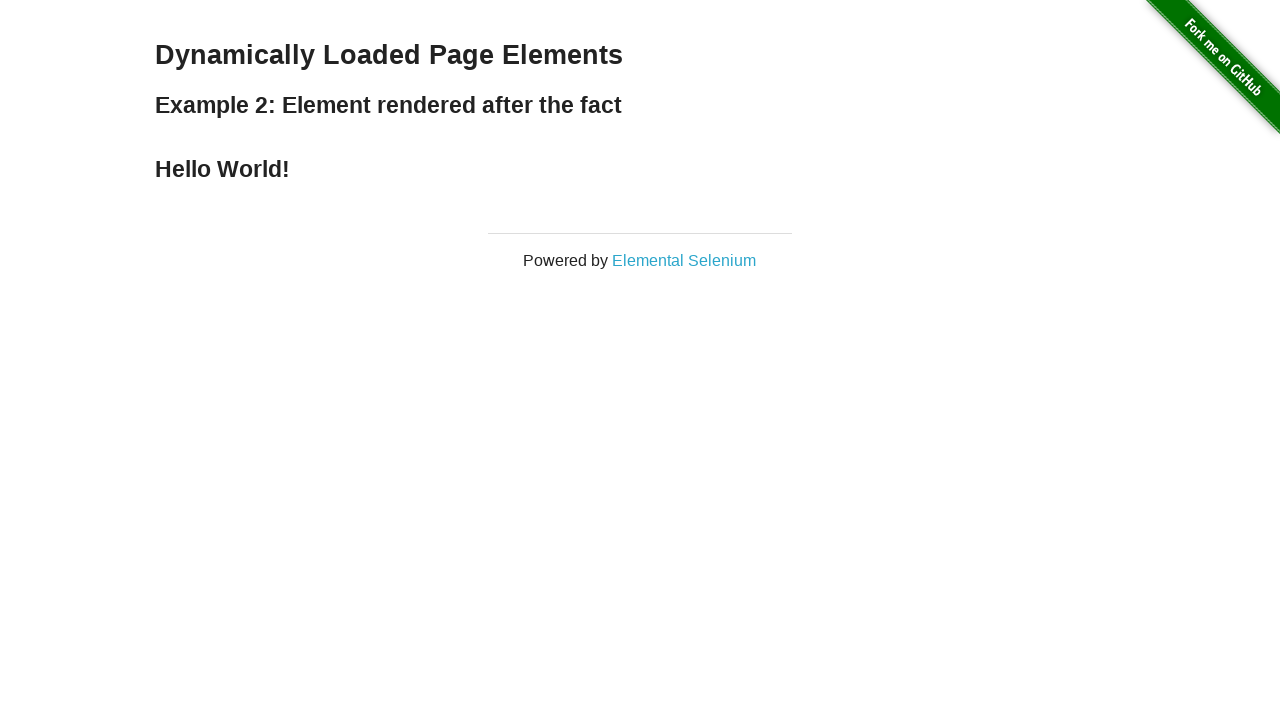